Clicks on the "Login form" link and verifies navigation to the login form page (without actually logging in).

Starting URL: https://bonigarcia.dev/selenium-webdriver-java/

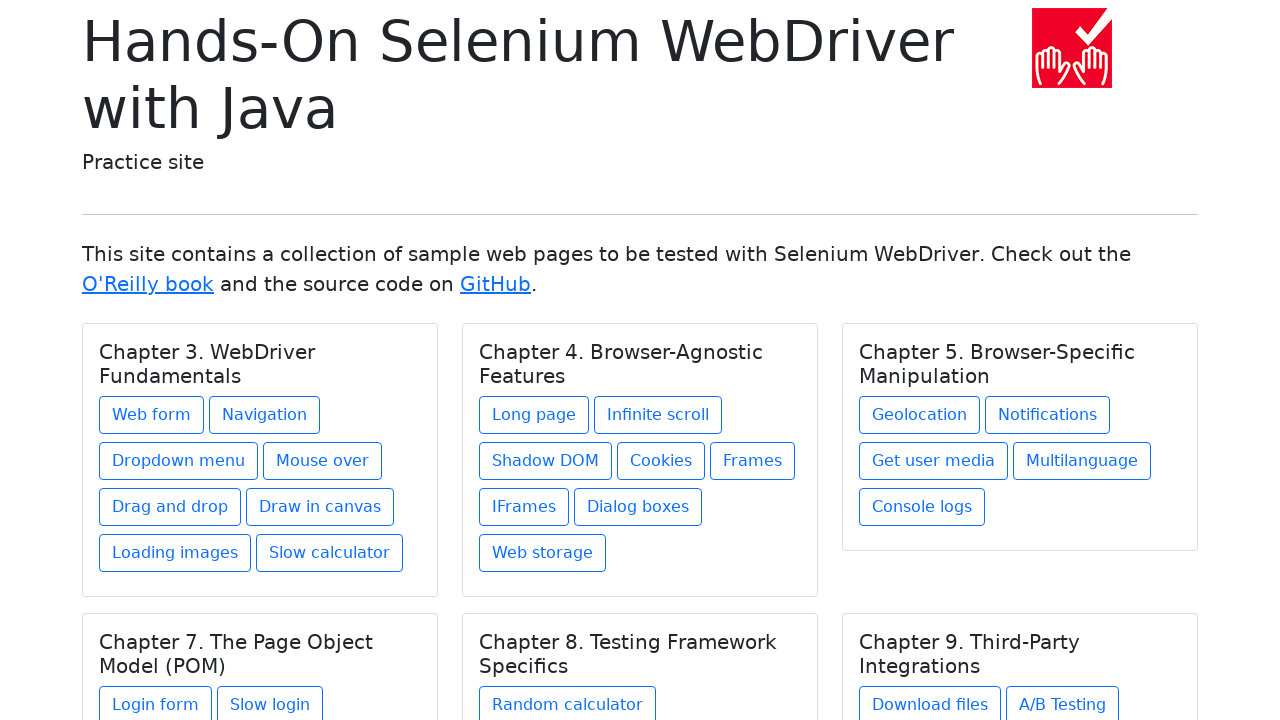

Clicked on the 'Login form' link at (156, 701) on xpath=//*[text()='Login form']
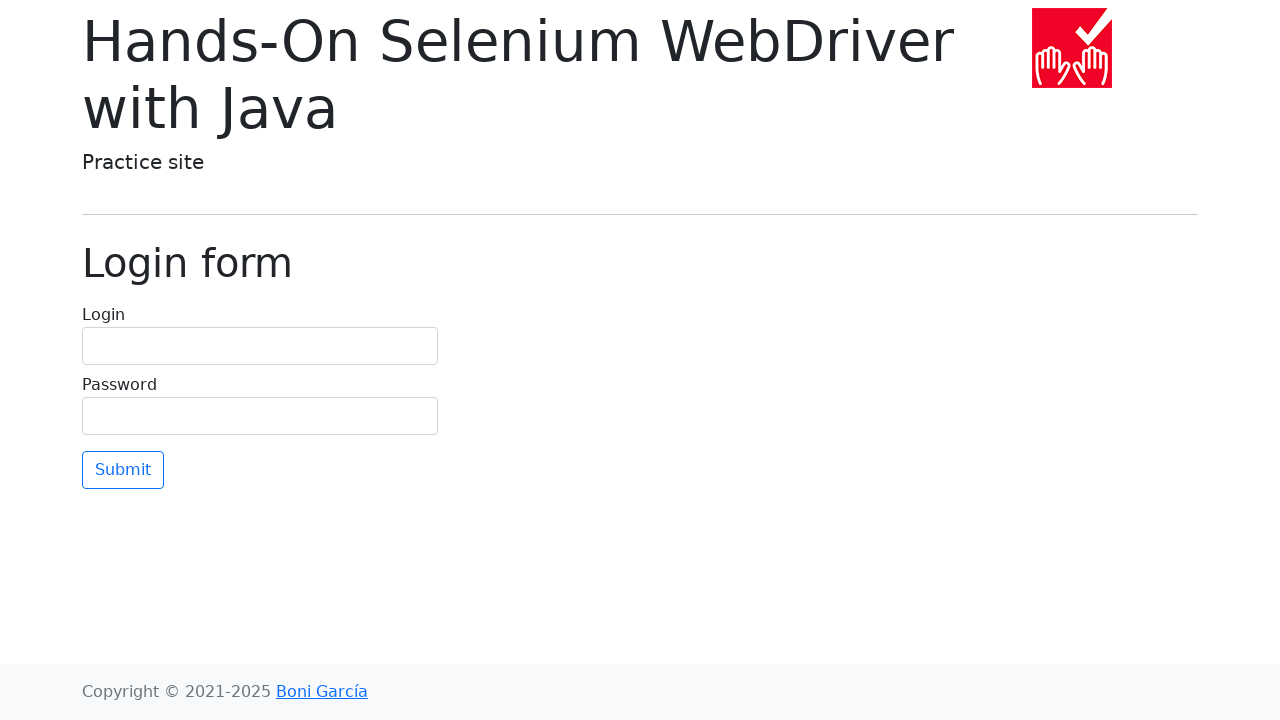

Login form page title appeared, confirming navigation to login form page
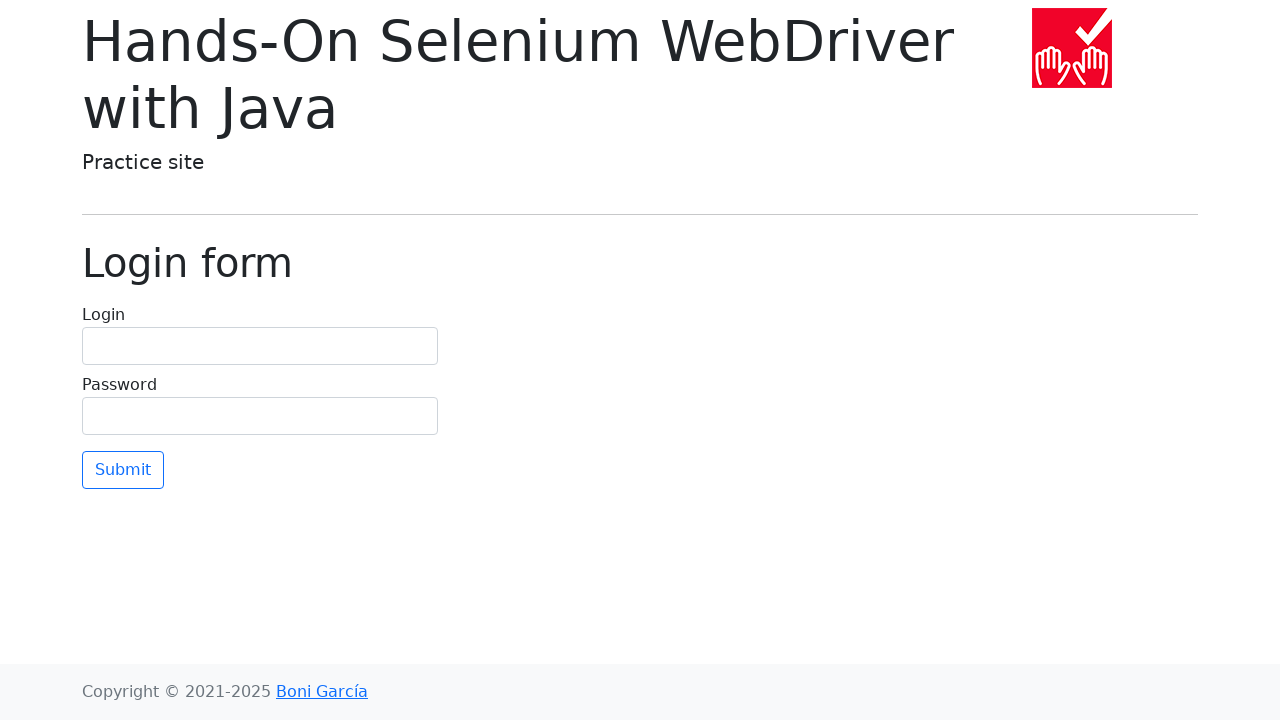

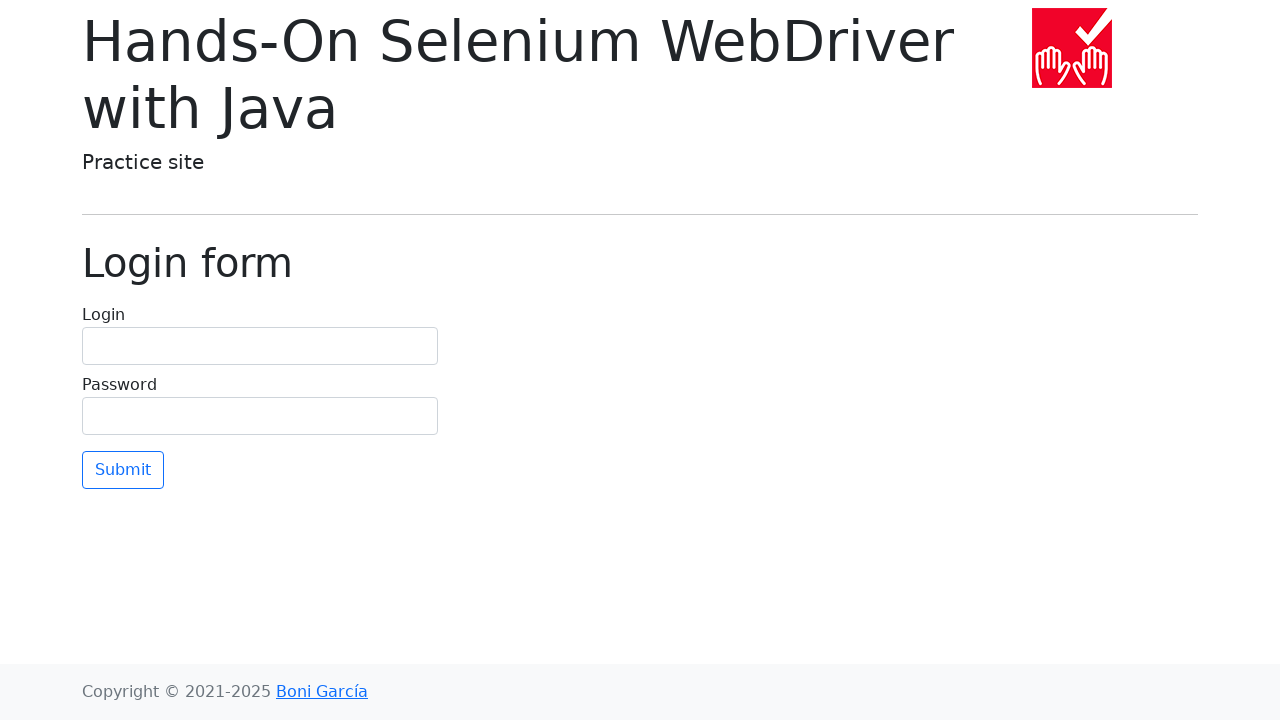